Tests scrolling to footer element and taking a screenshot

Starting URL: https://webdriver.io

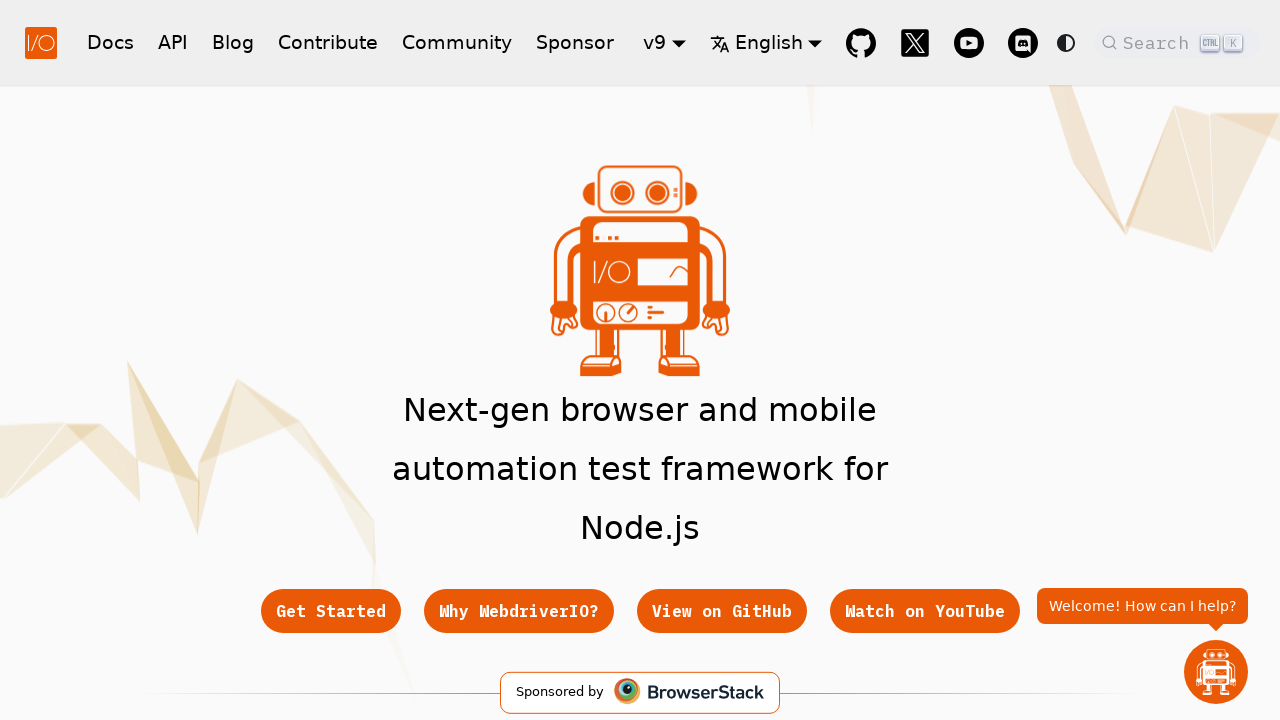

Located footer Get Started link element
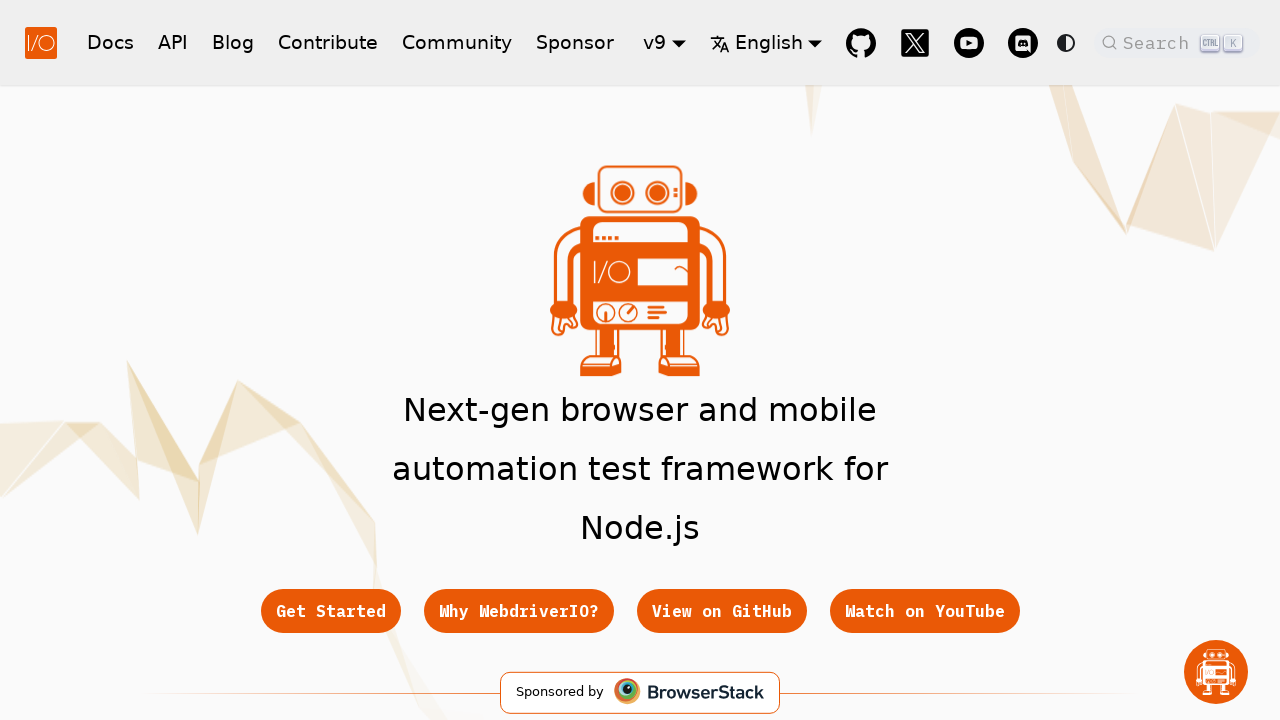

Scrolled footer Get Started link into view
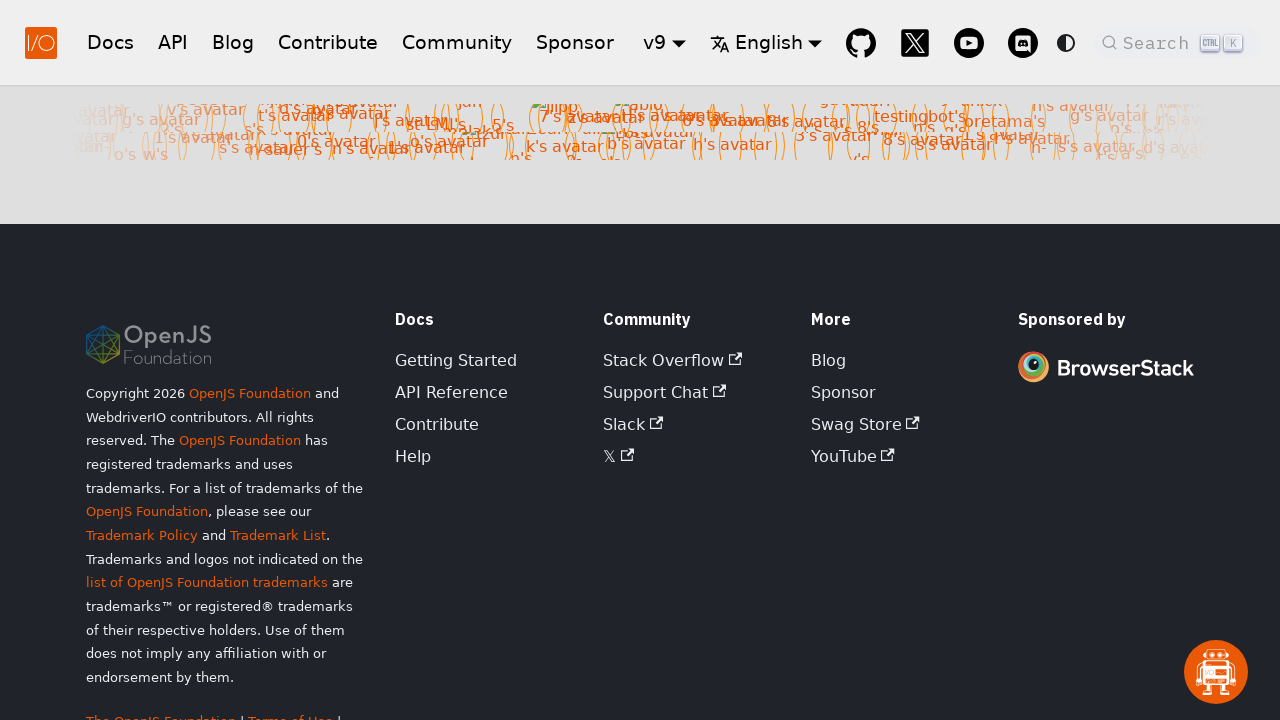

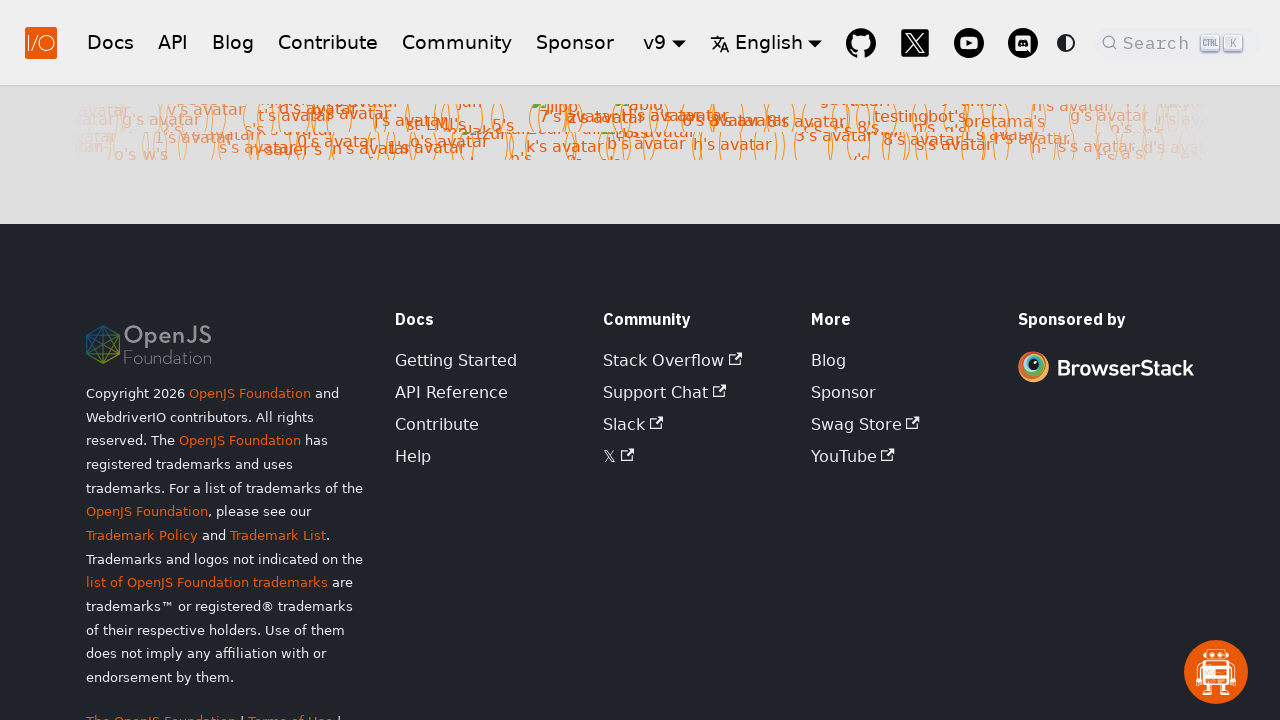